Tests that a todo item is removed when edited to an empty string.

Starting URL: https://demo.playwright.dev/todomvc

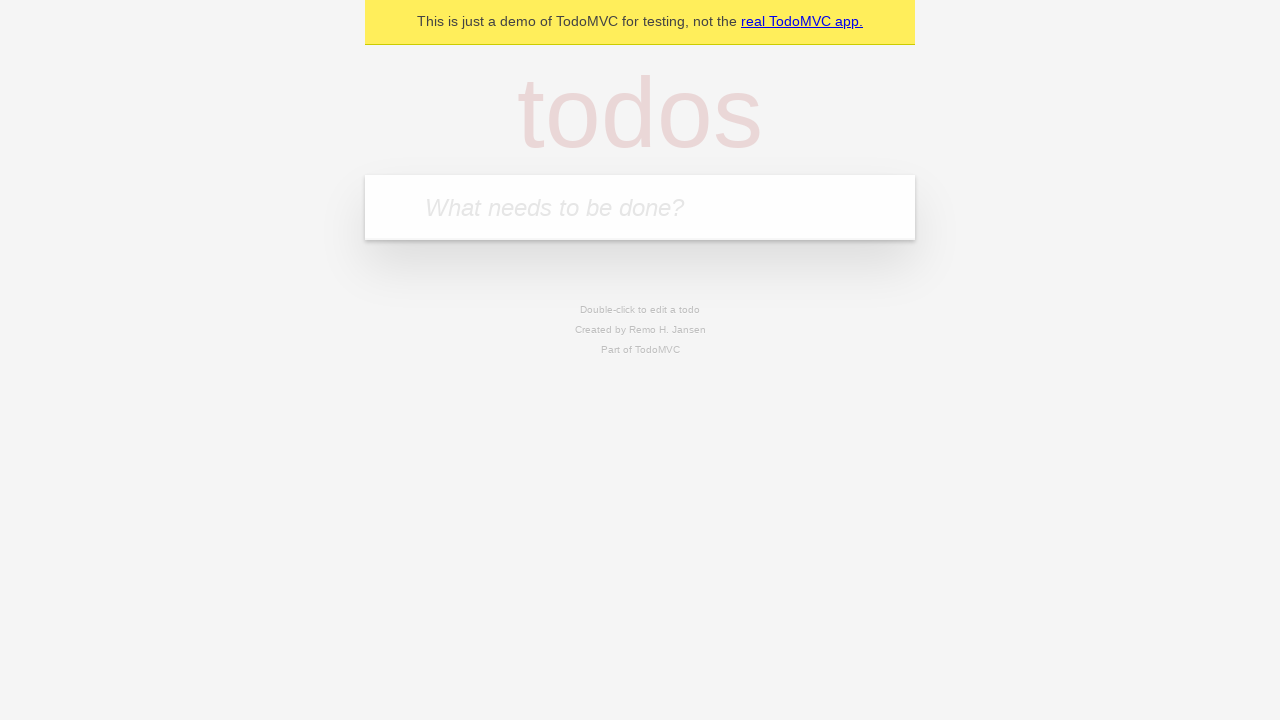

Filled todo input with 'buy some cheese' on internal:attr=[placeholder="What needs to be done?"i]
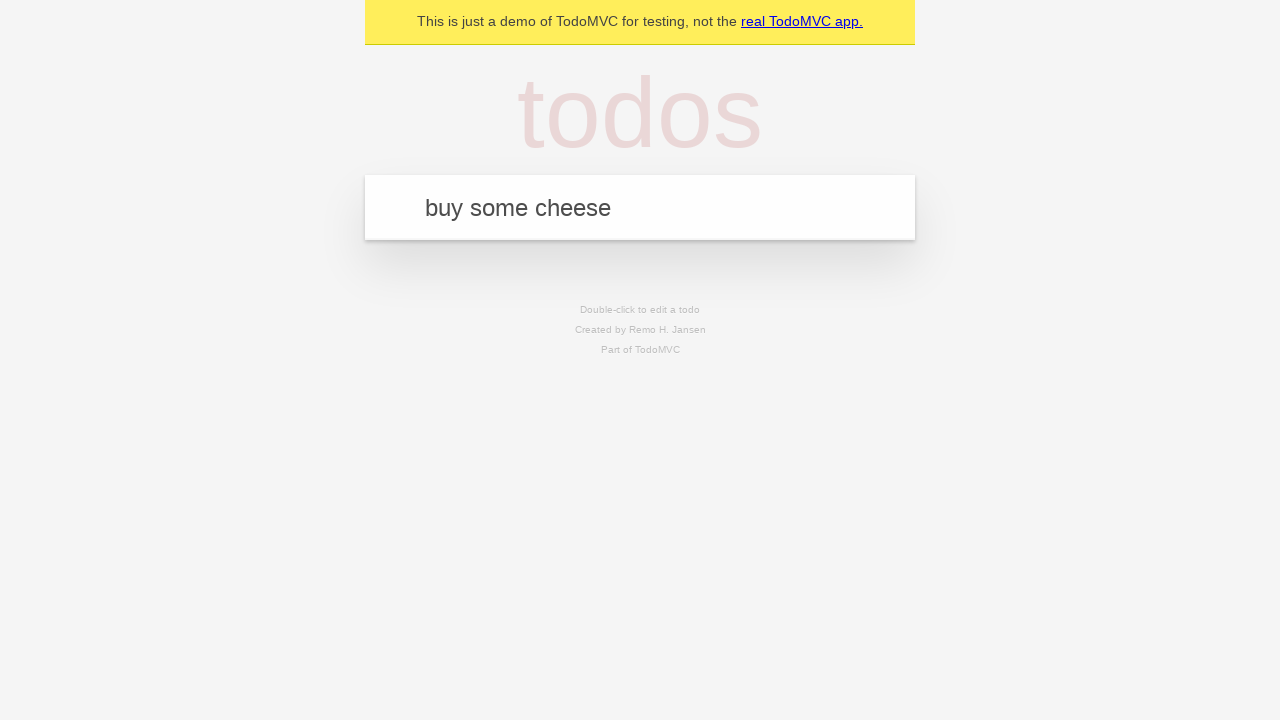

Pressed Enter to add first todo item on internal:attr=[placeholder="What needs to be done?"i]
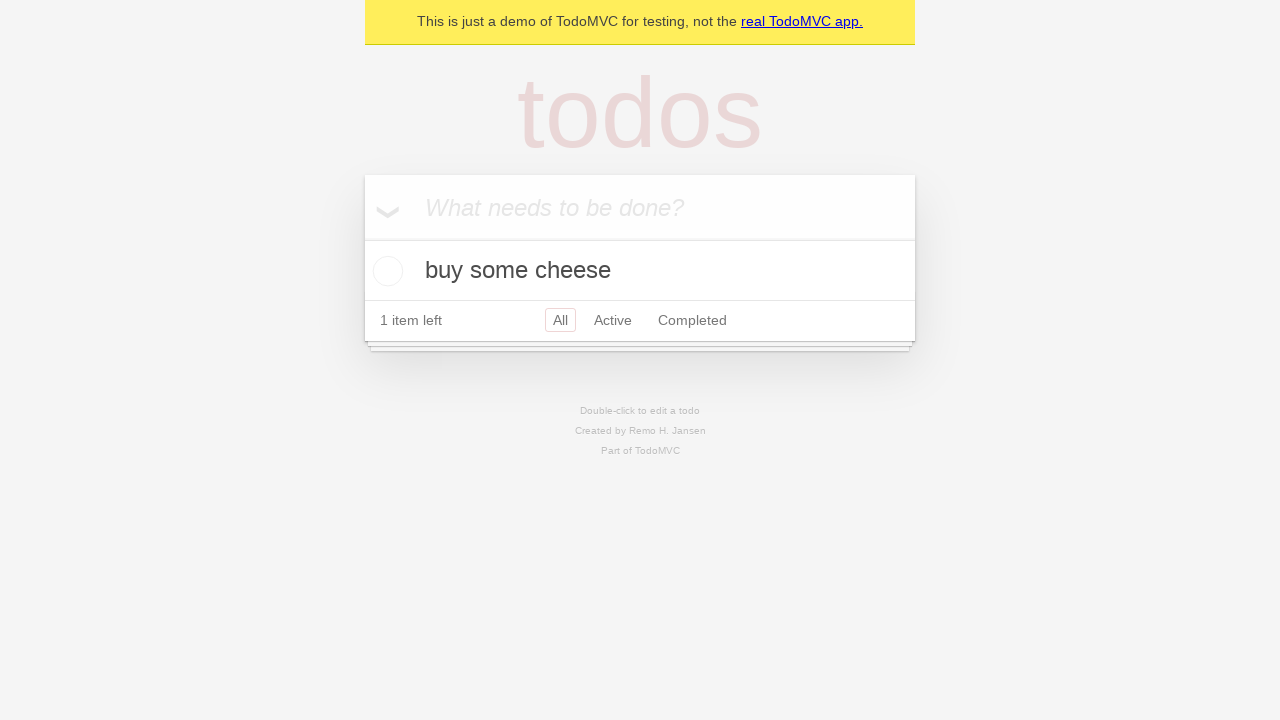

Filled todo input with 'feed the cat' on internal:attr=[placeholder="What needs to be done?"i]
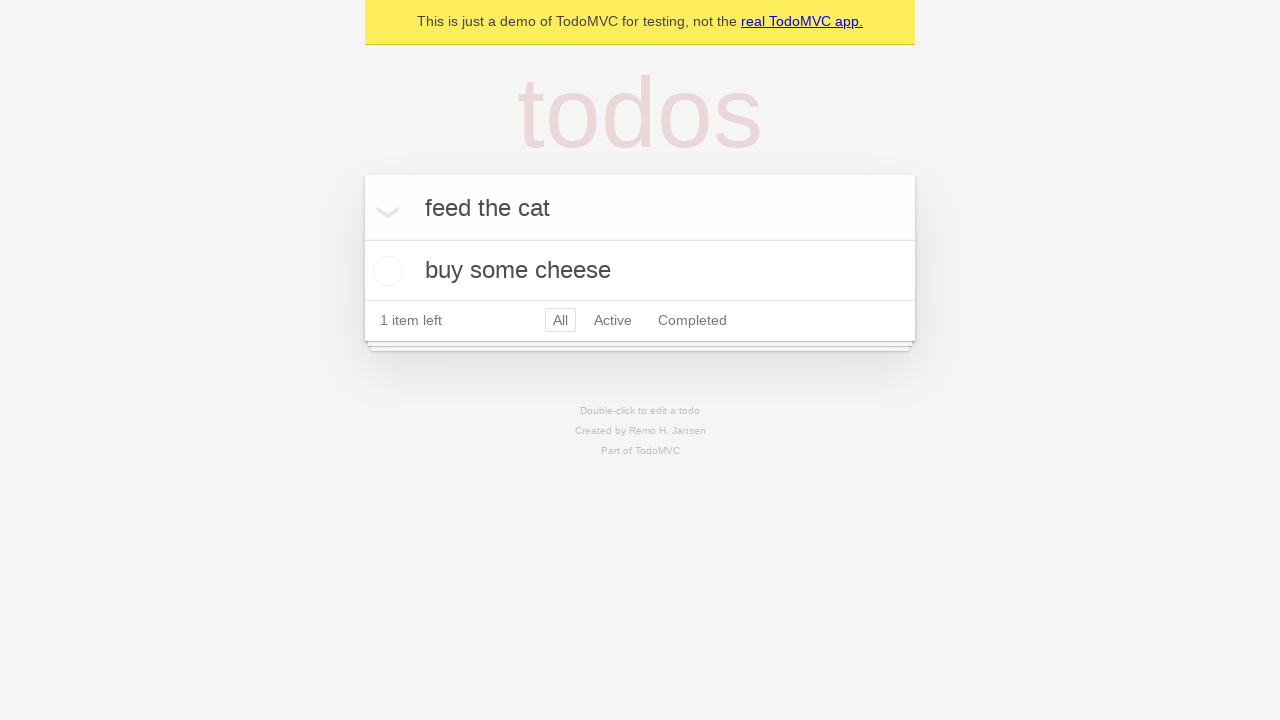

Pressed Enter to add second todo item on internal:attr=[placeholder="What needs to be done?"i]
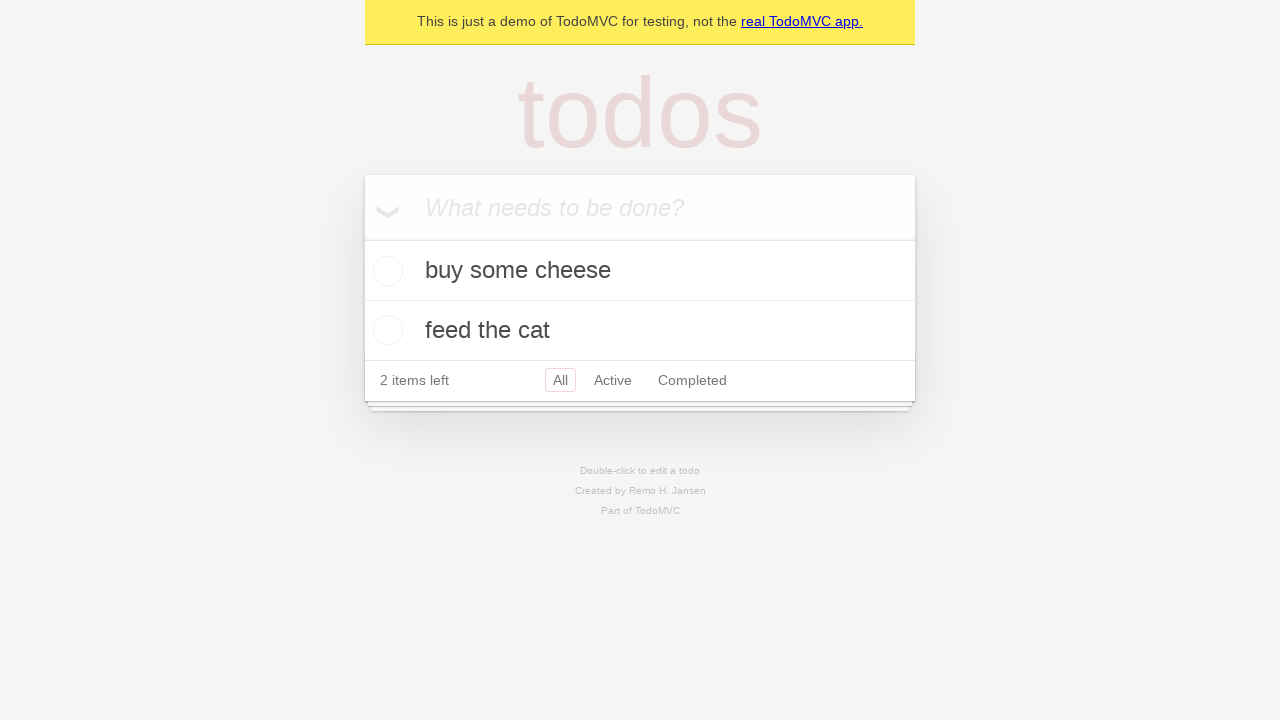

Filled todo input with 'book a doctors appointment' on internal:attr=[placeholder="What needs to be done?"i]
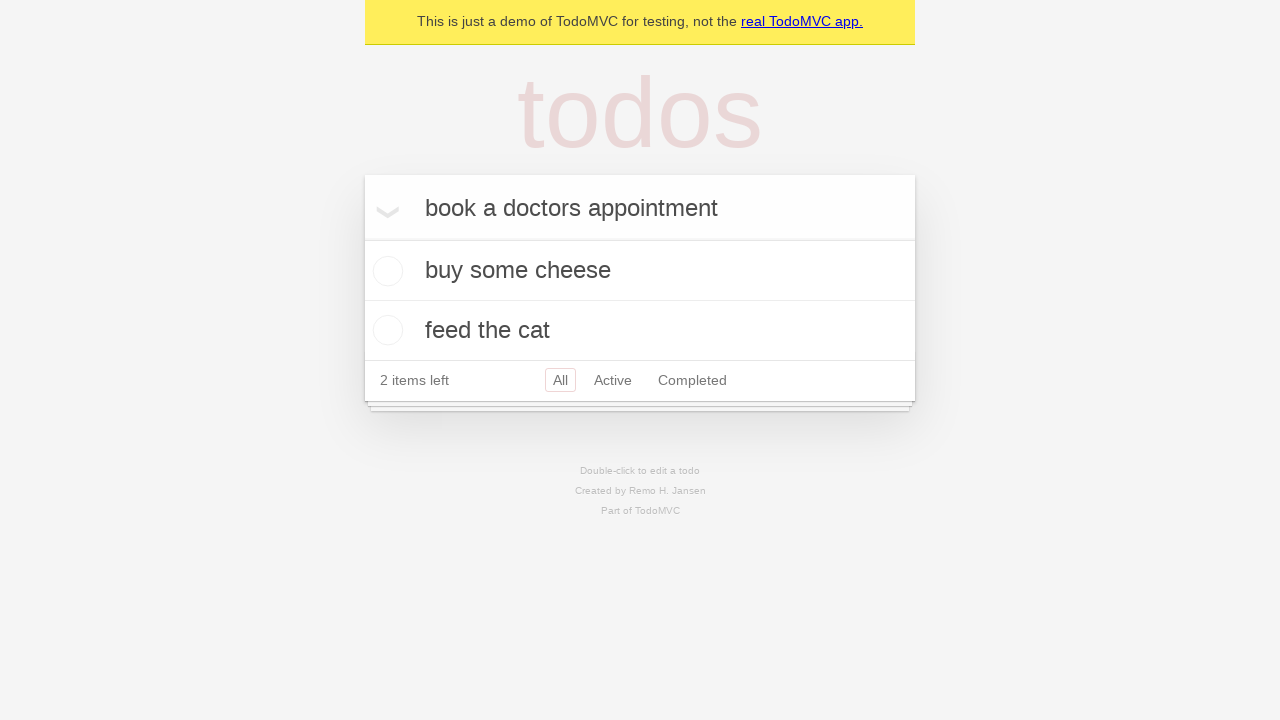

Pressed Enter to add third todo item on internal:attr=[placeholder="What needs to be done?"i]
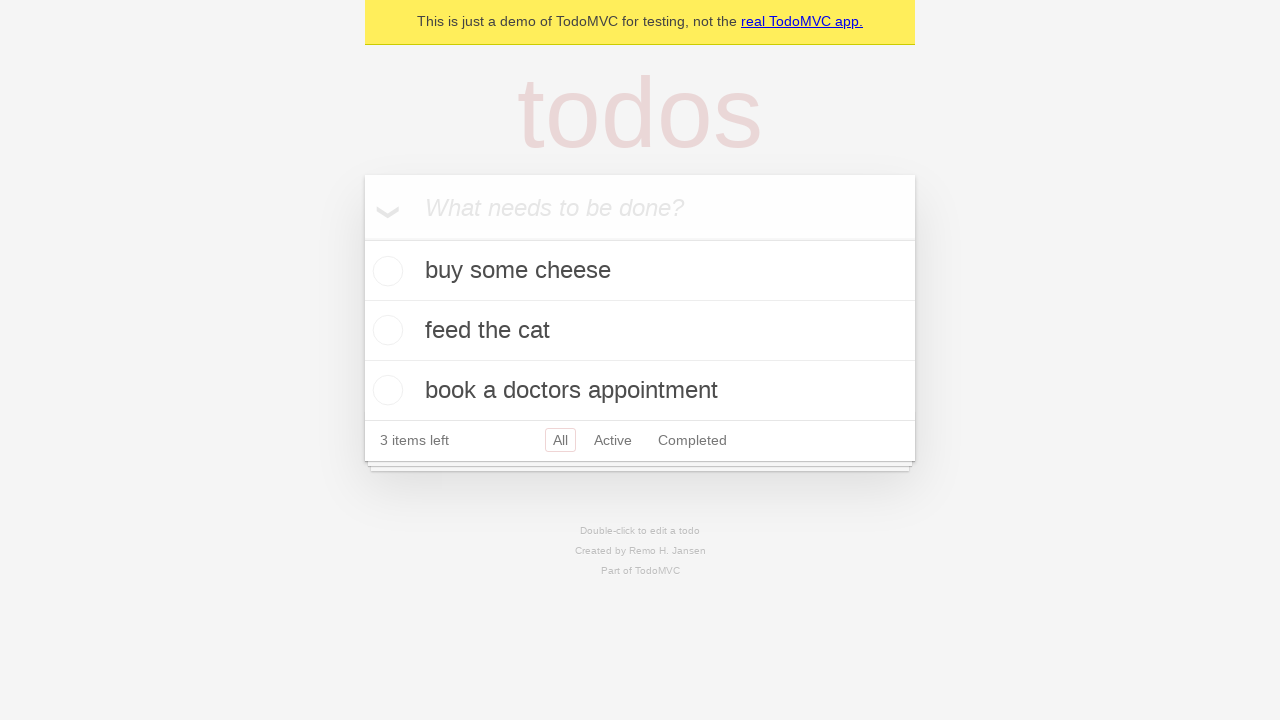

Waited for all 3 todo items to be added
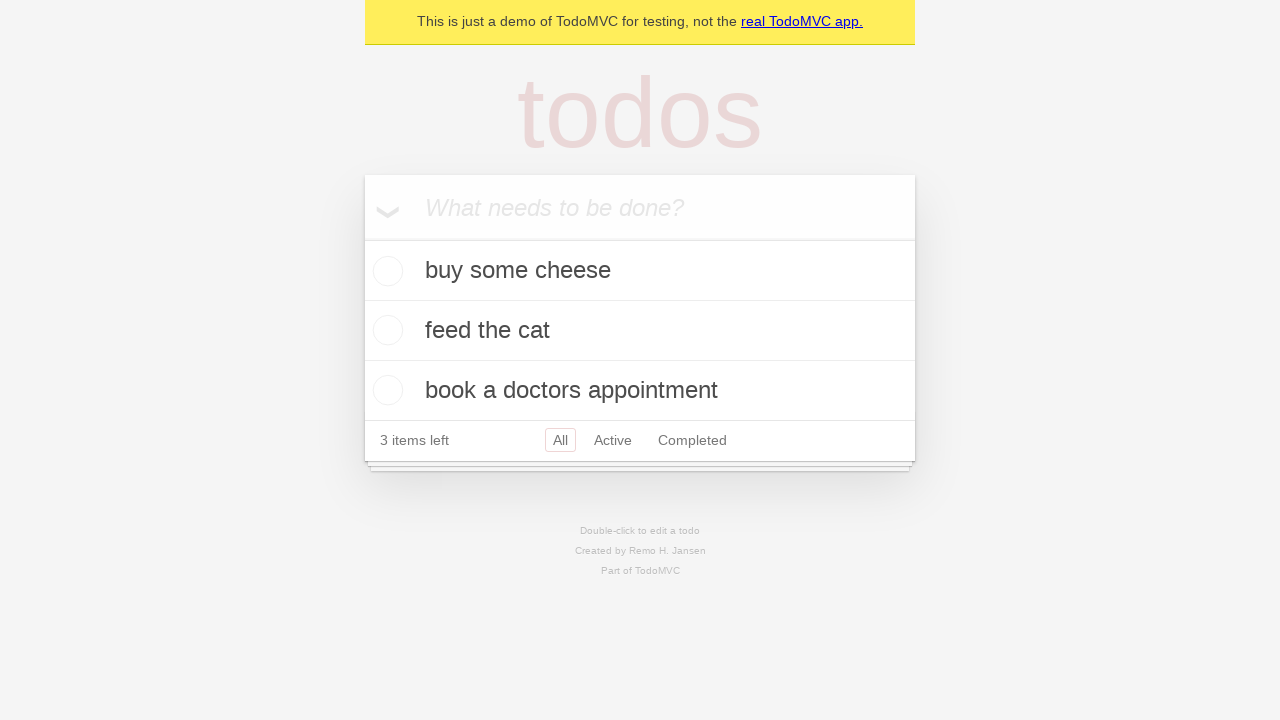

Double-clicked second todo item to enter edit mode at (640, 331) on internal:testid=[data-testid="todo-item"s] >> nth=1
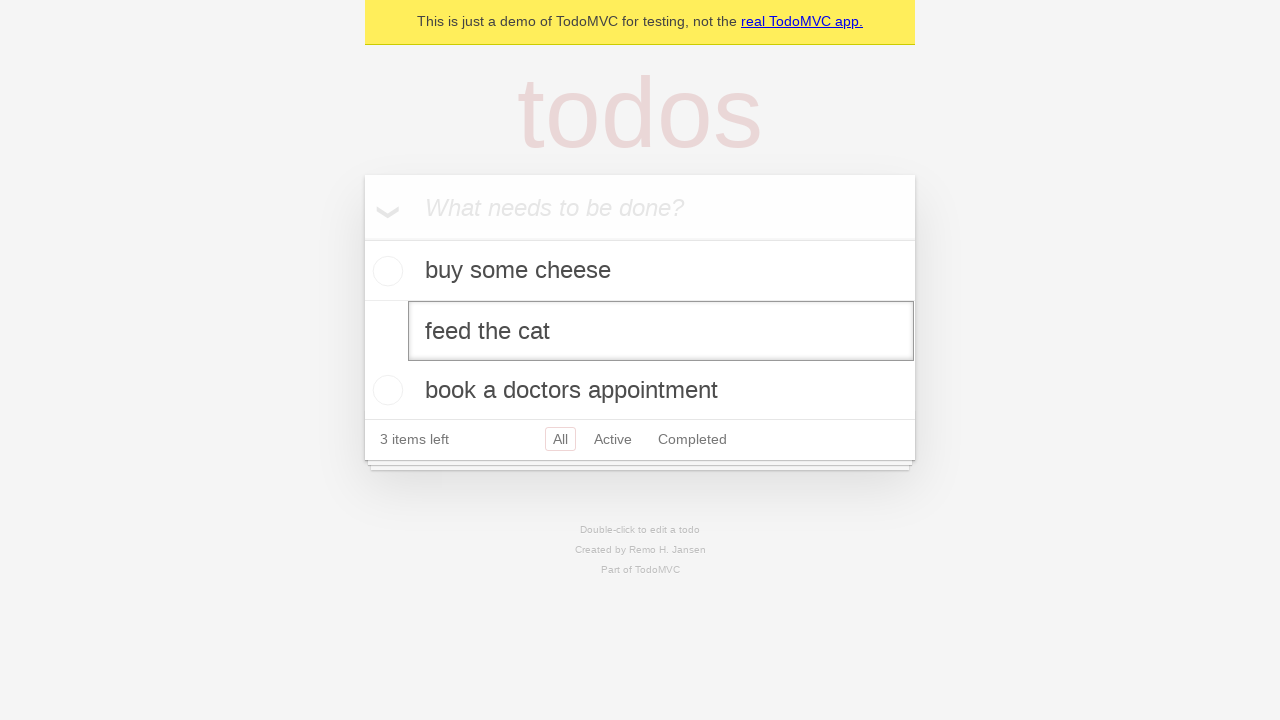

Cleared the edit textbox to empty string on internal:testid=[data-testid="todo-item"s] >> nth=1 >> internal:role=textbox[nam
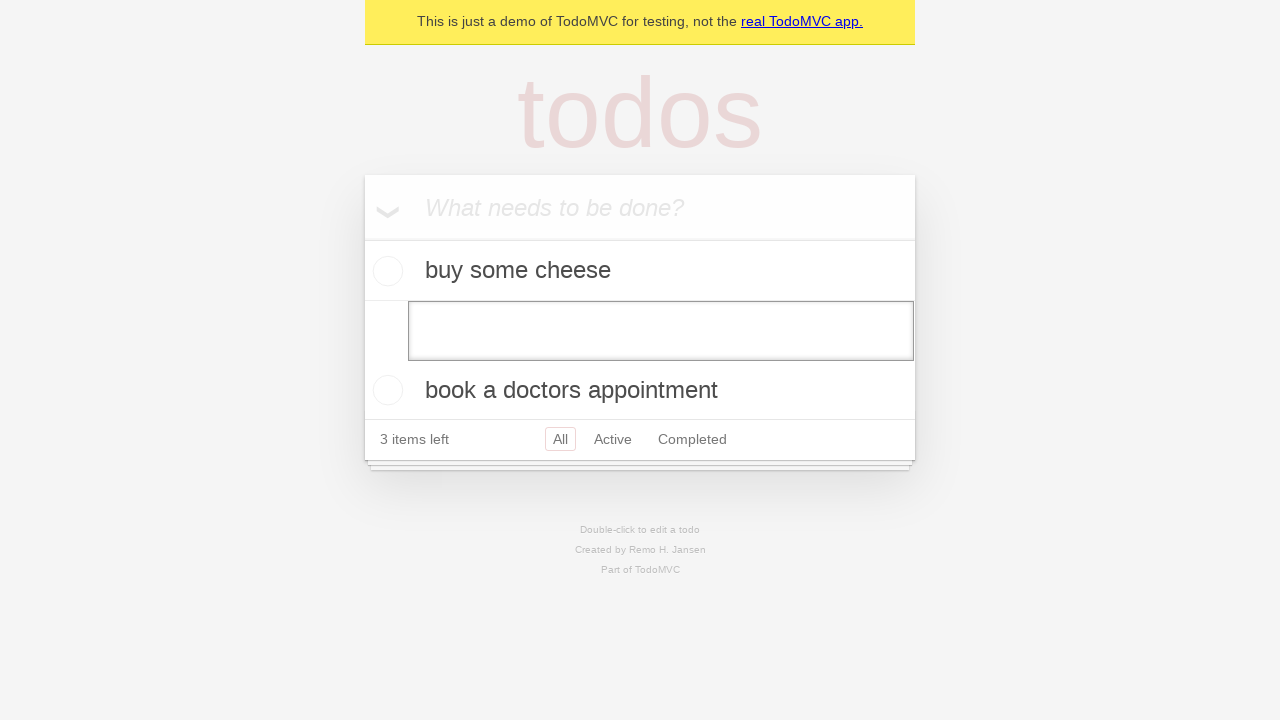

Pressed Enter to confirm the empty edit on internal:testid=[data-testid="todo-item"s] >> nth=1 >> internal:role=textbox[nam
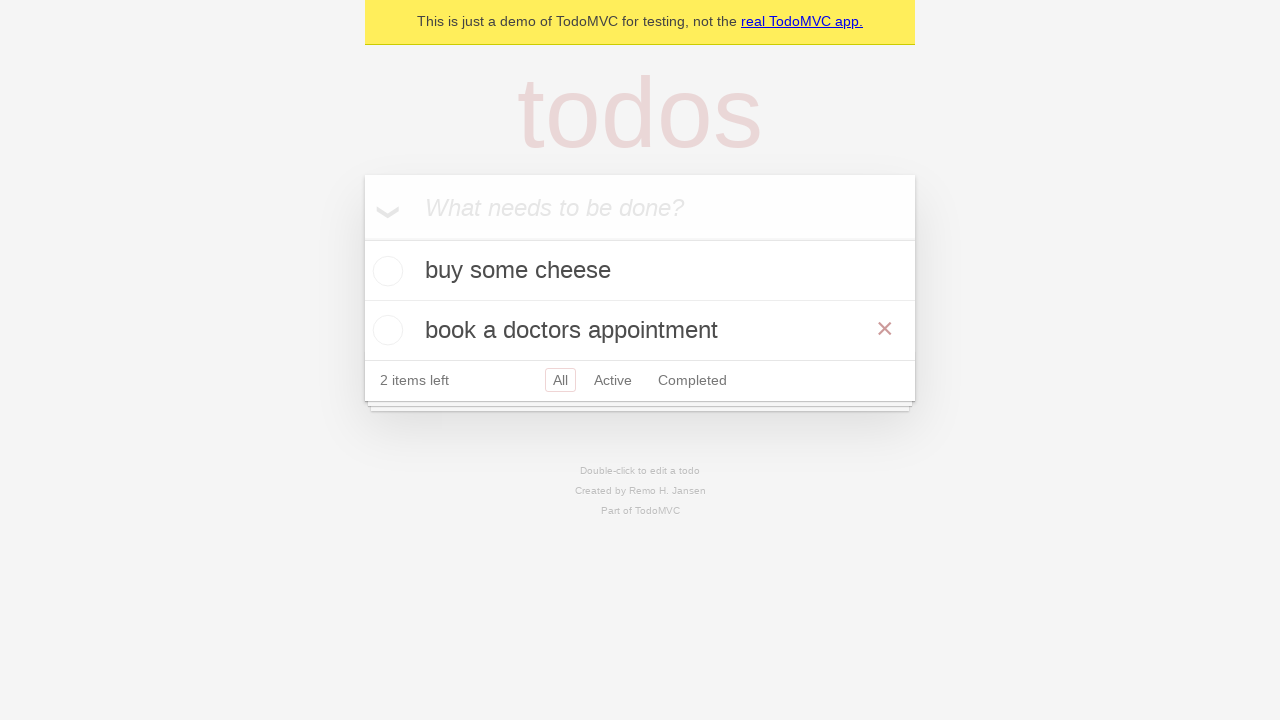

Waited for the edited todo item to be removed (2 items remaining)
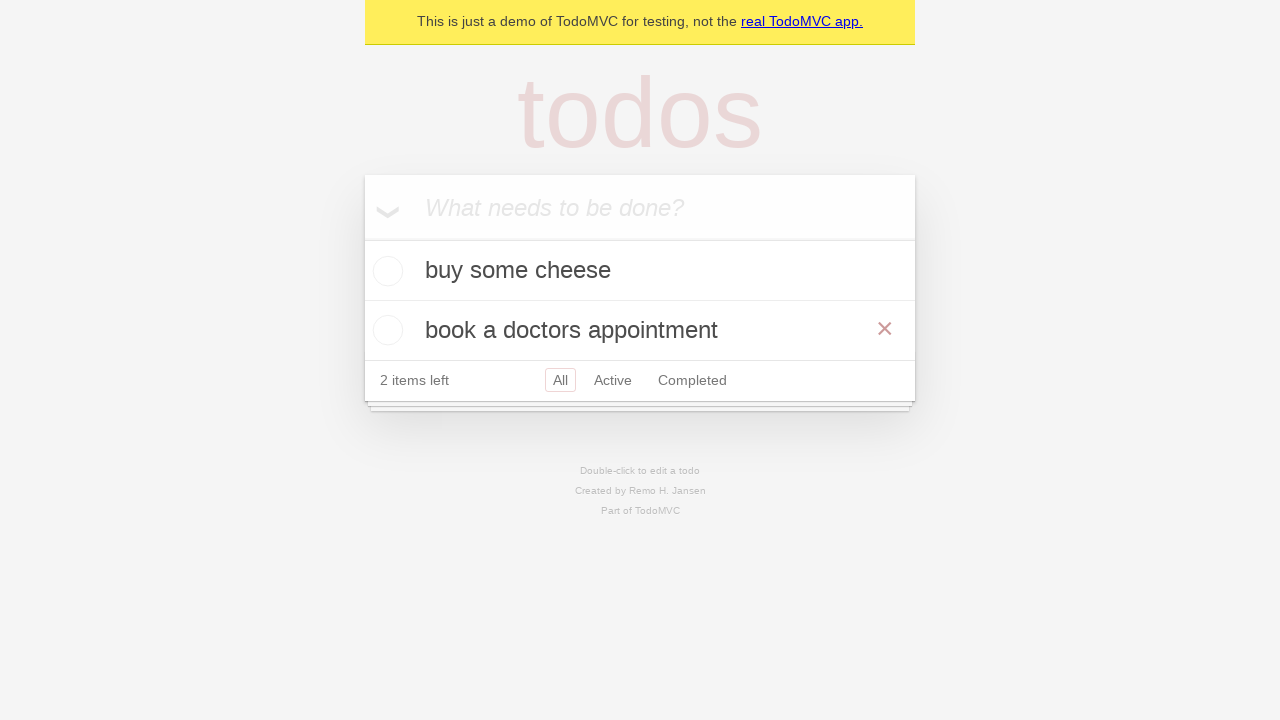

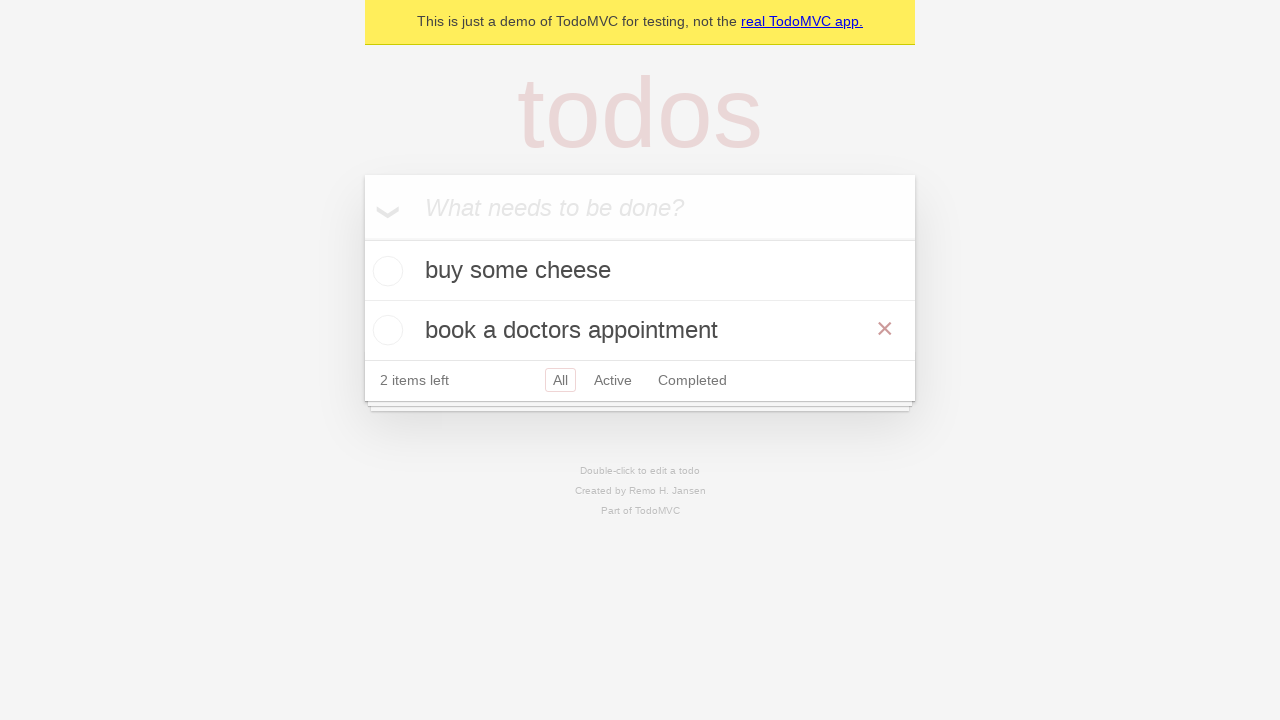